Navigates to MakeMyTrip website and performs a double-click action on the page body to dismiss any overlay or popup

Starting URL: https://www.makemytrip.com/

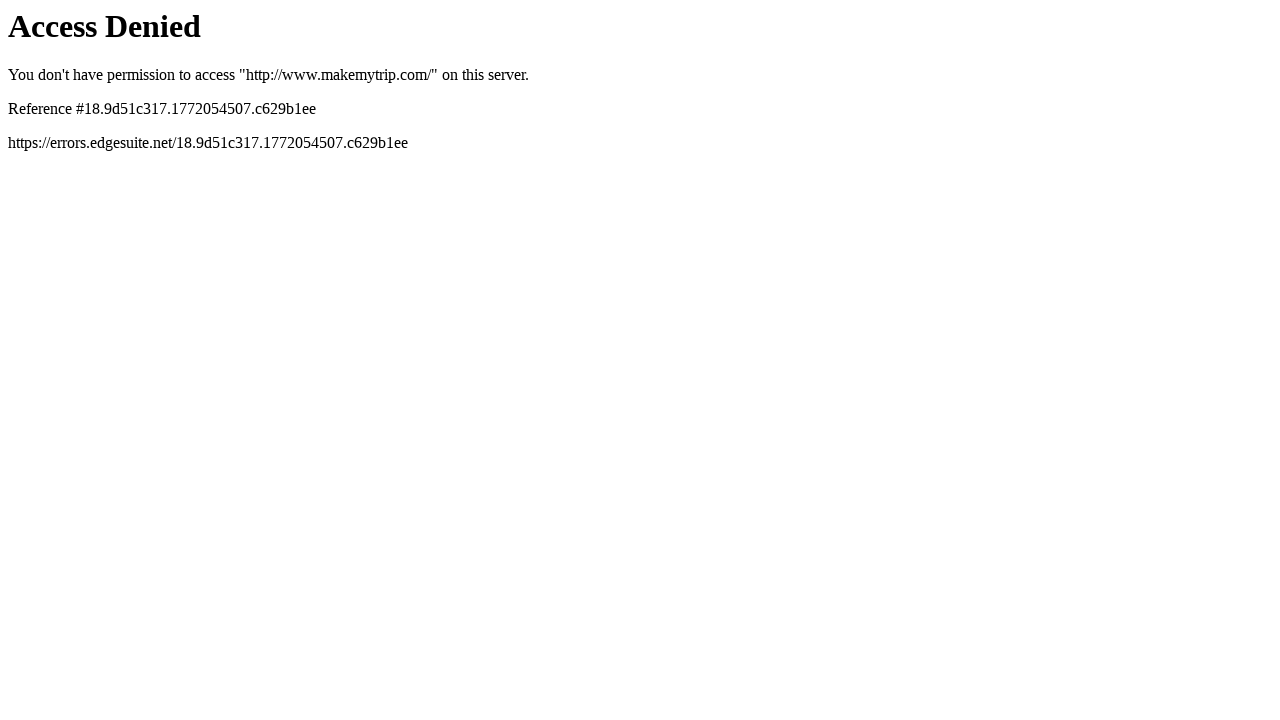

Waited 10 seconds for MakeMyTrip page to fully load
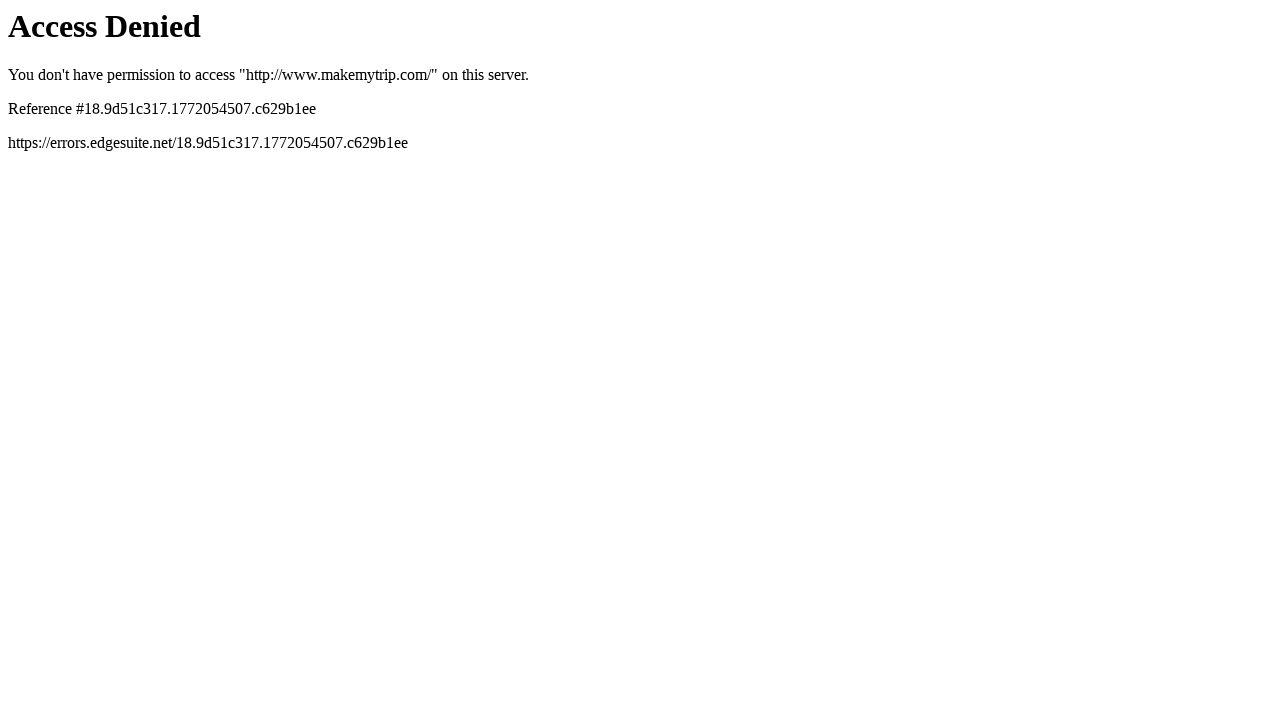

Double-clicked on page body to dismiss any overlay or popup at (640, 356) on body
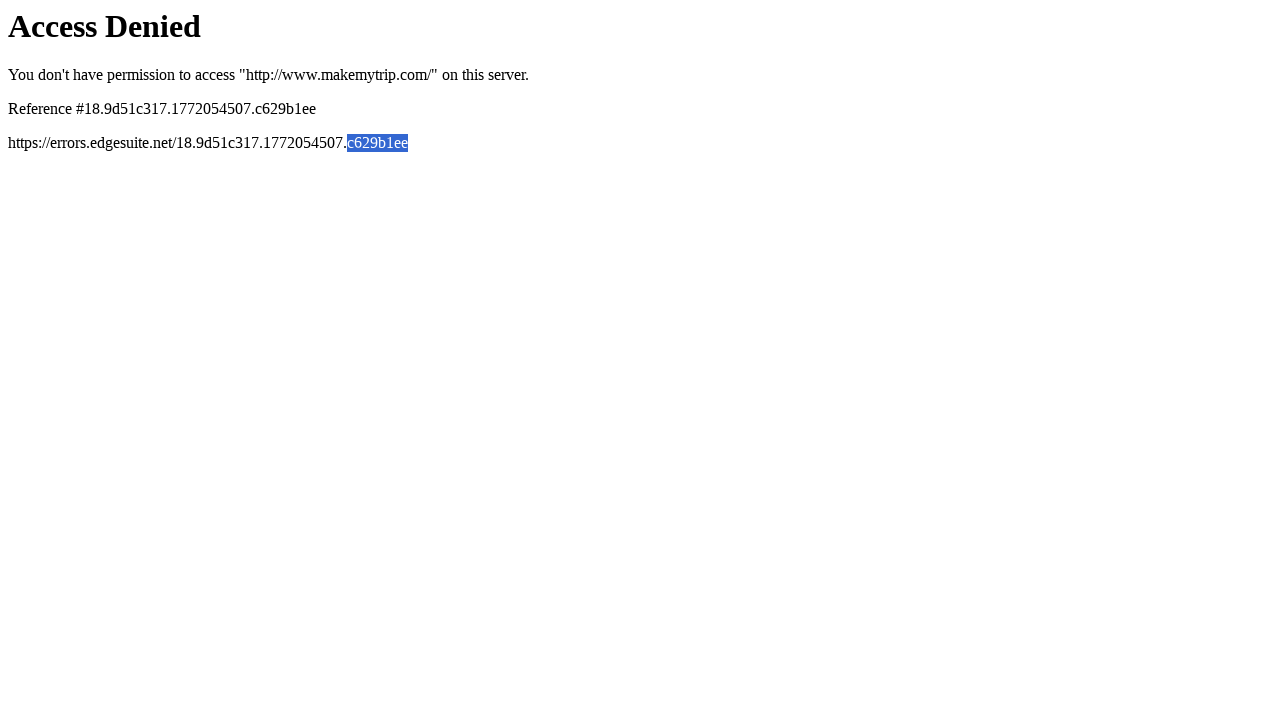

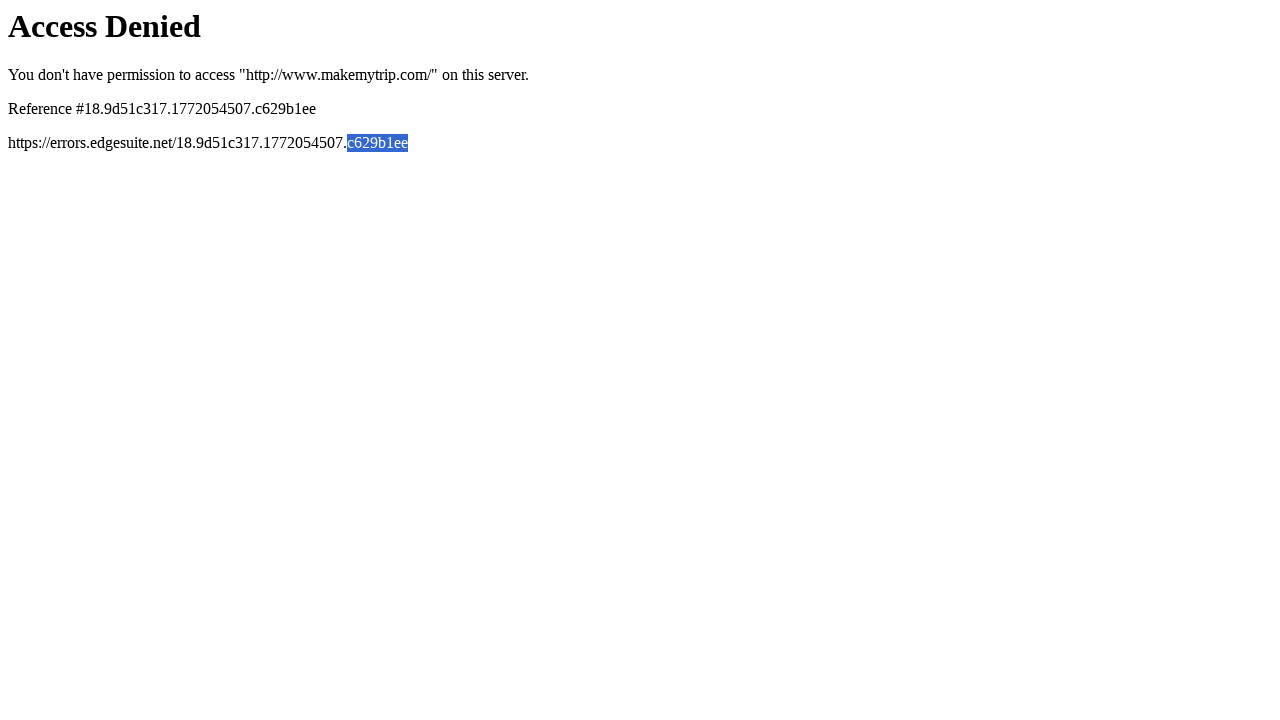